Verifies the ROZETKA link exists in the favorites section and clicks it to navigate

Starting URL: https://www.ukr.net/

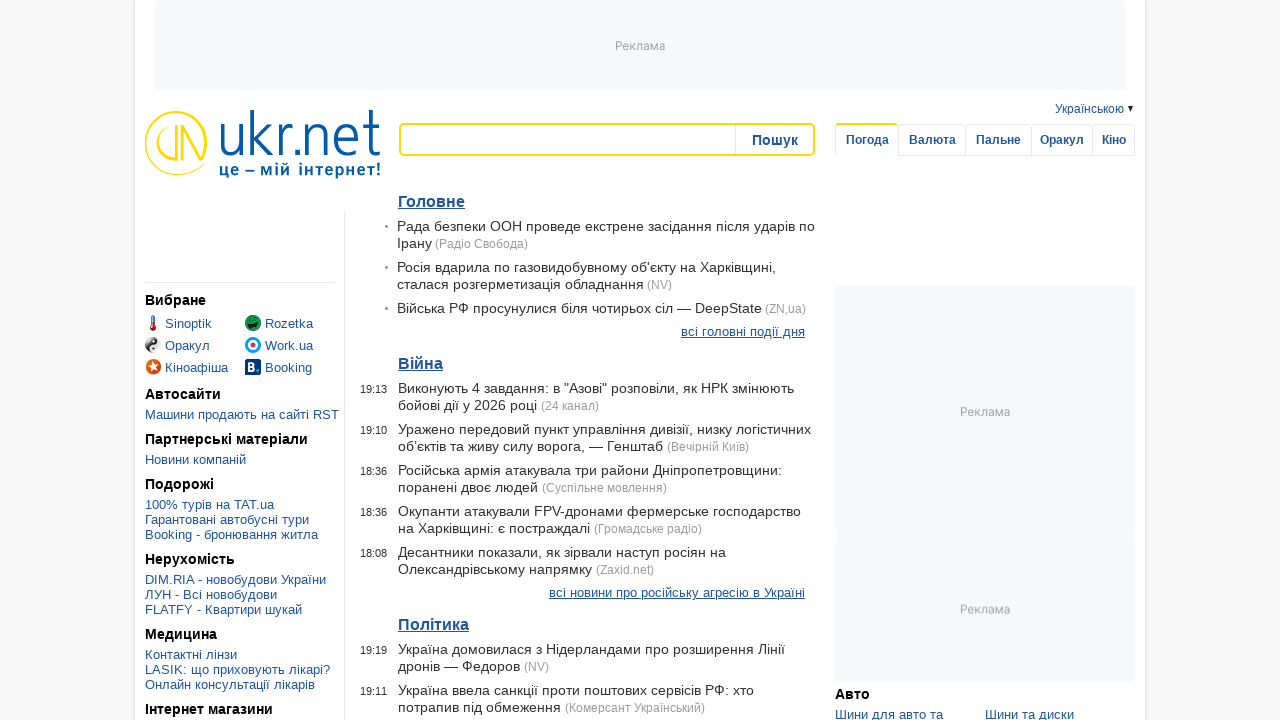

Located ROZETKA link in favorites section
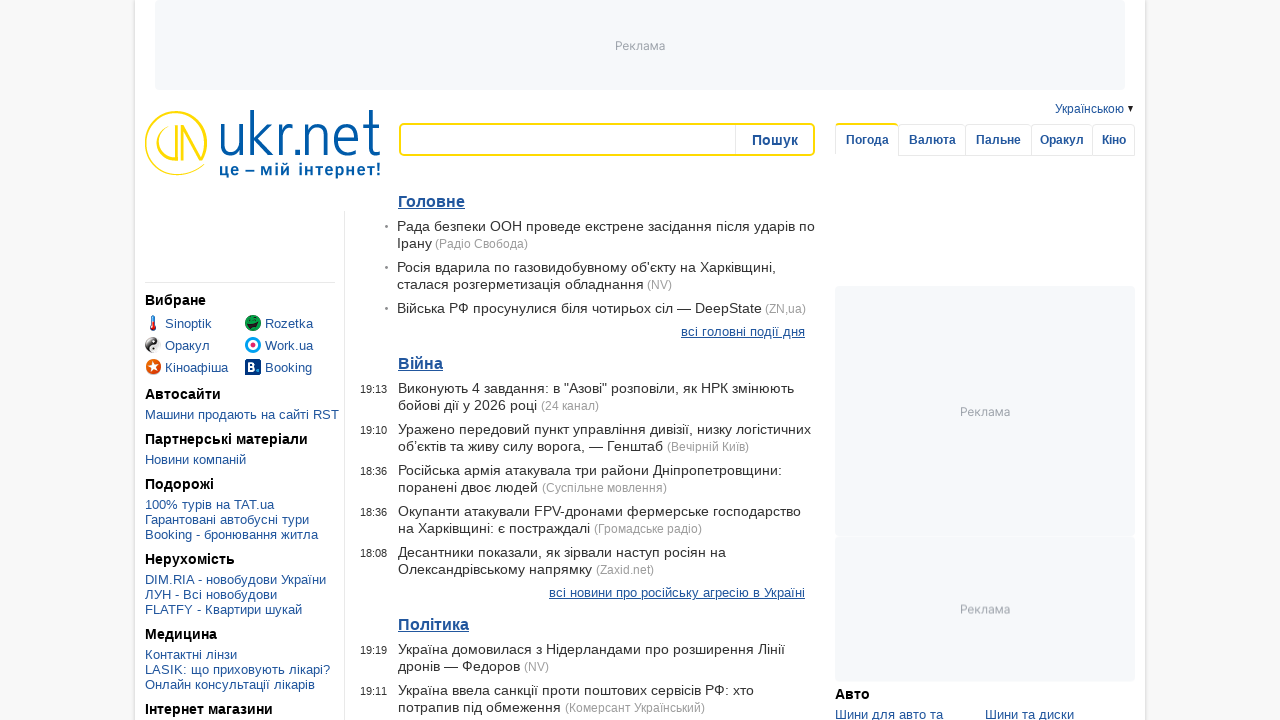

ROZETKA link became visible
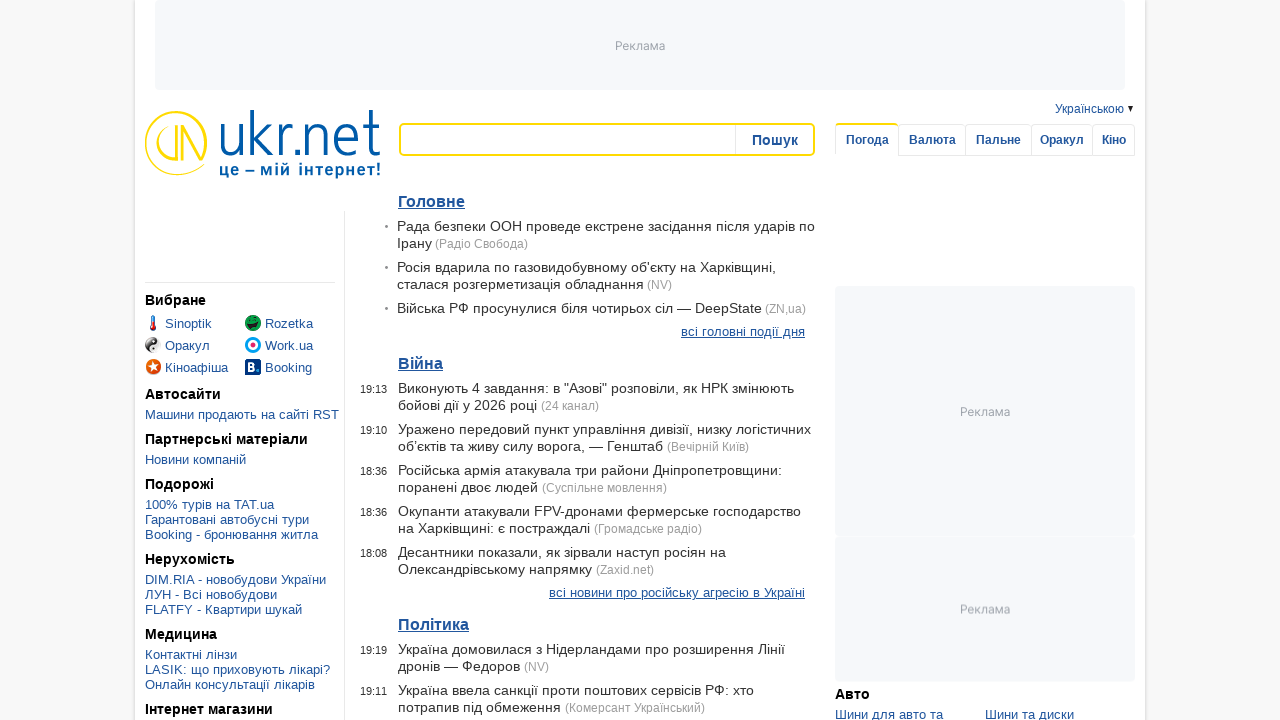

Clicked ROZETKA link to navigate at (178, 324) on .a0
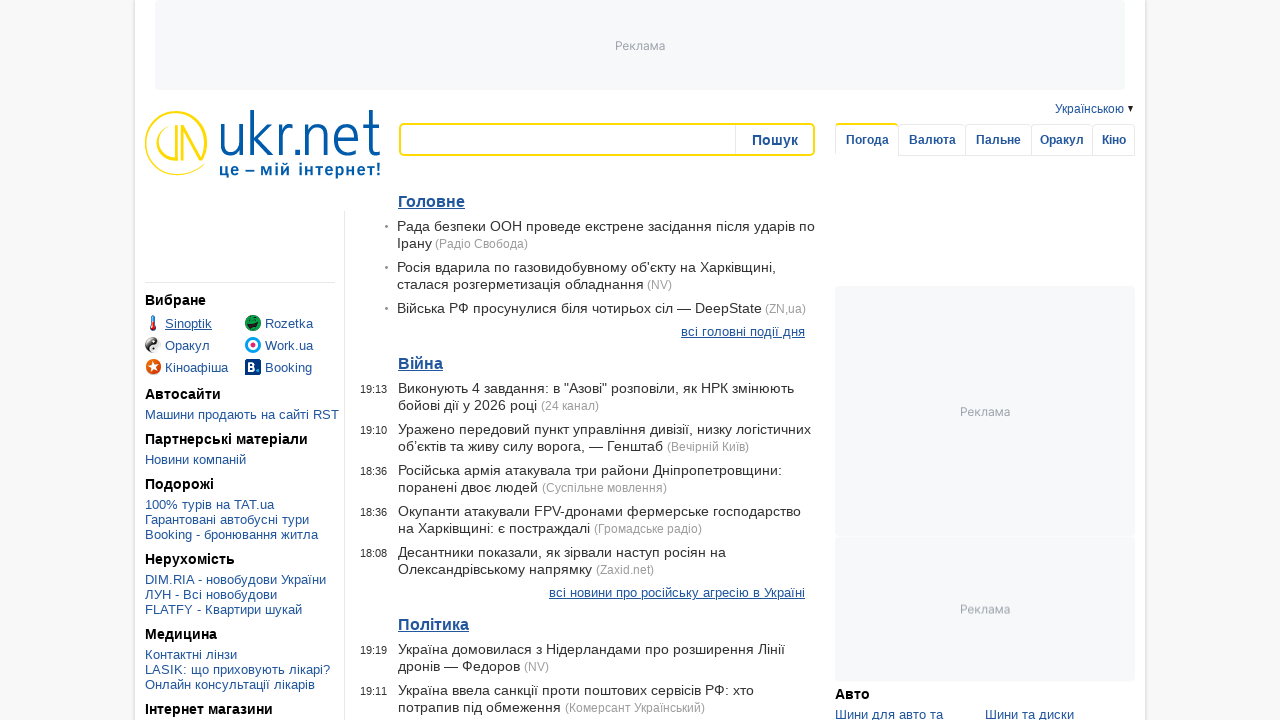

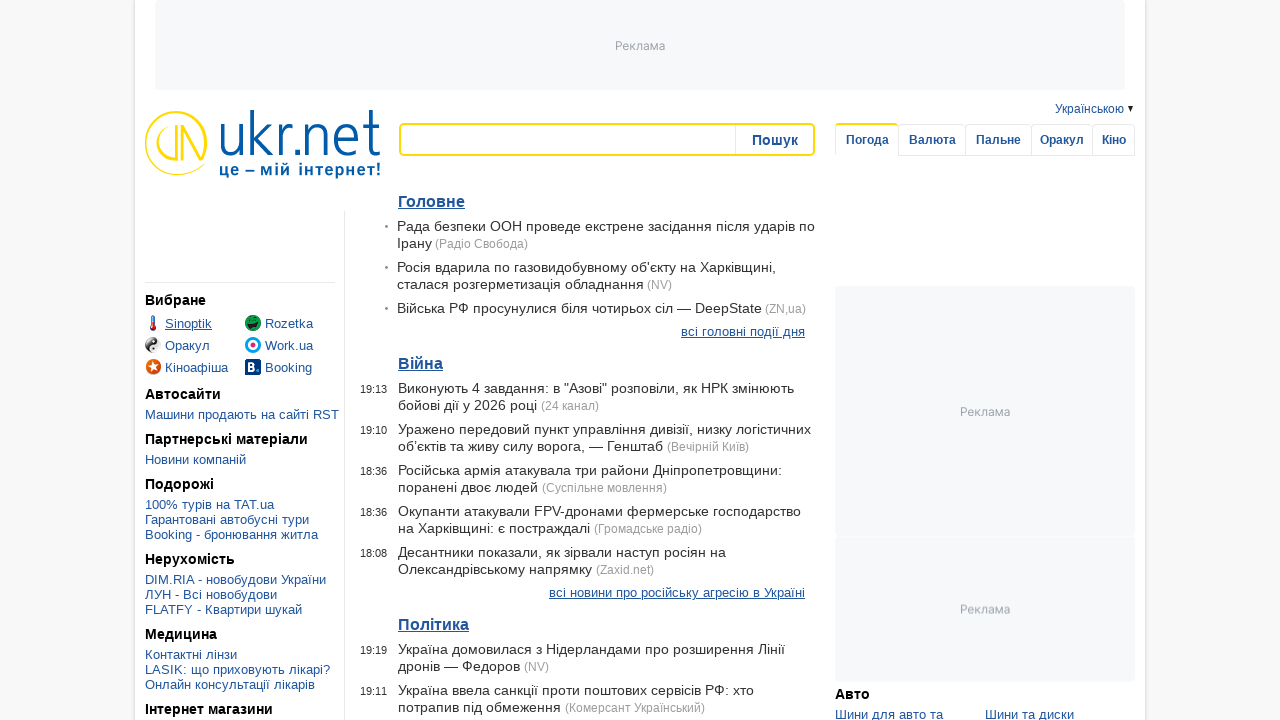